Tests checkbox functionality by clicking a checkbox and verifying its checked/unchecked state

Starting URL: https://rahulshettyacademy.com/AutomationPractice/

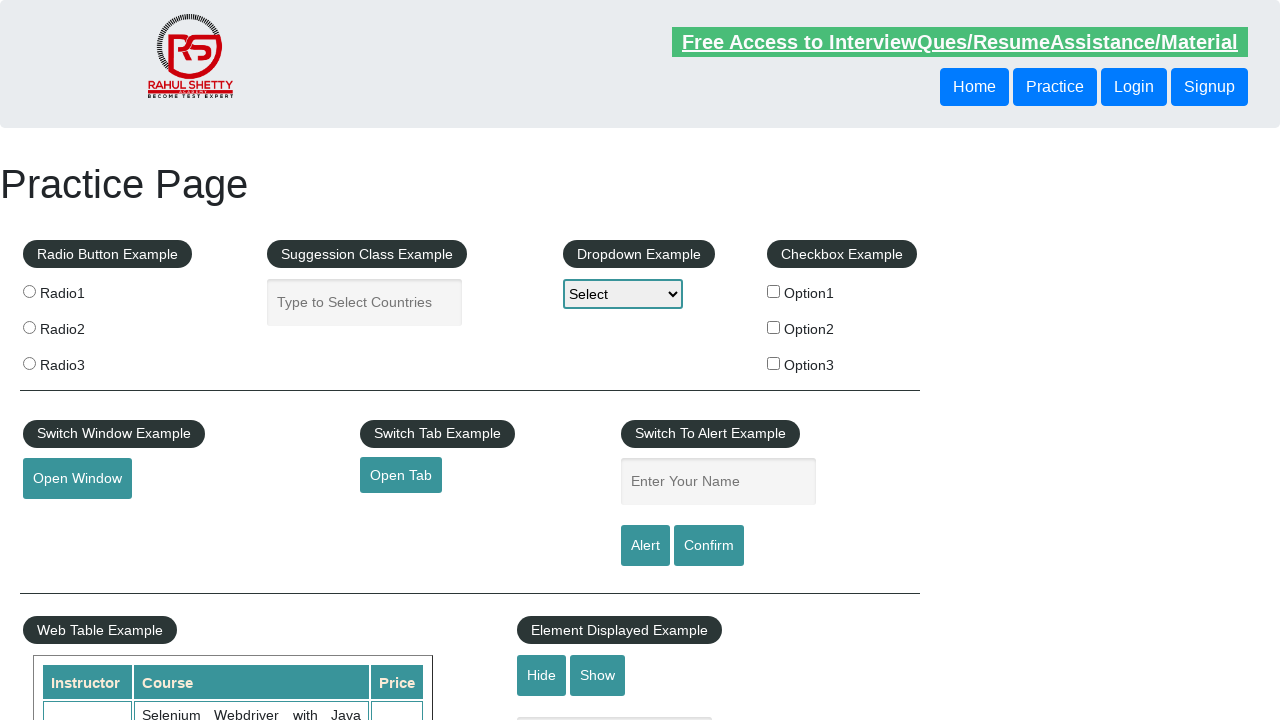

Waited for page to load (networkidle)
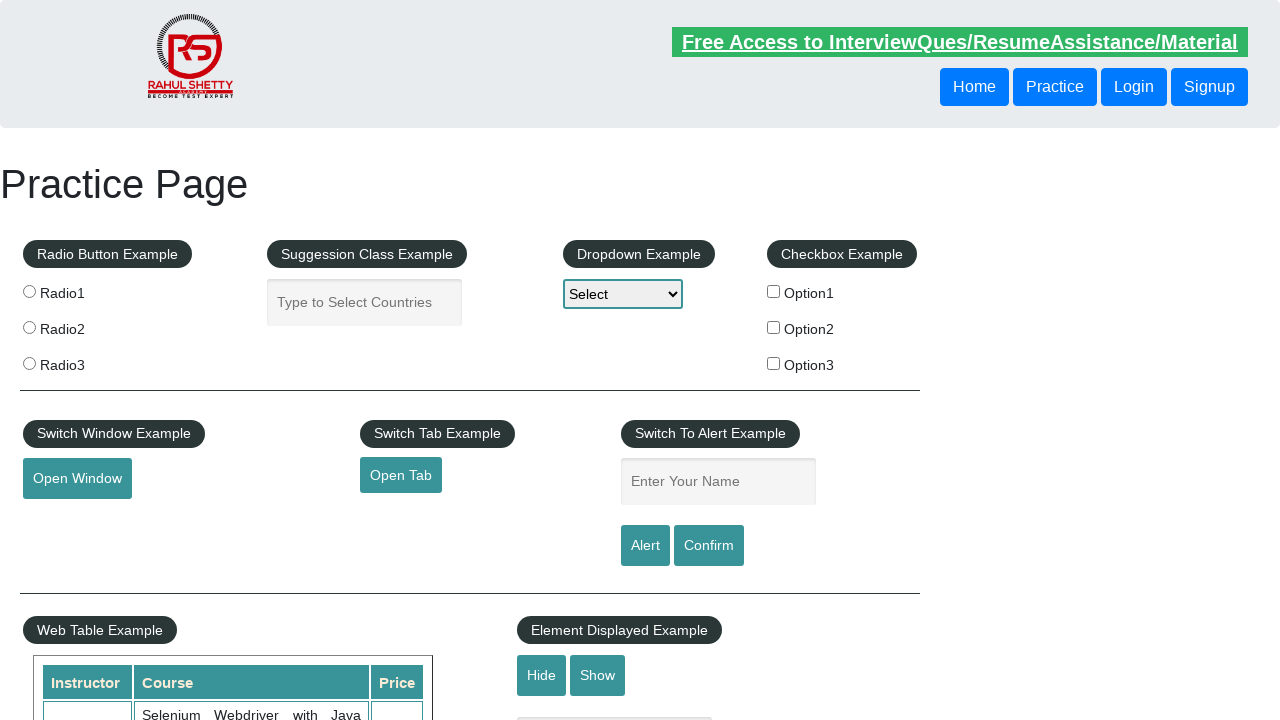

Located checkbox element with id 'checkBoxOption1'
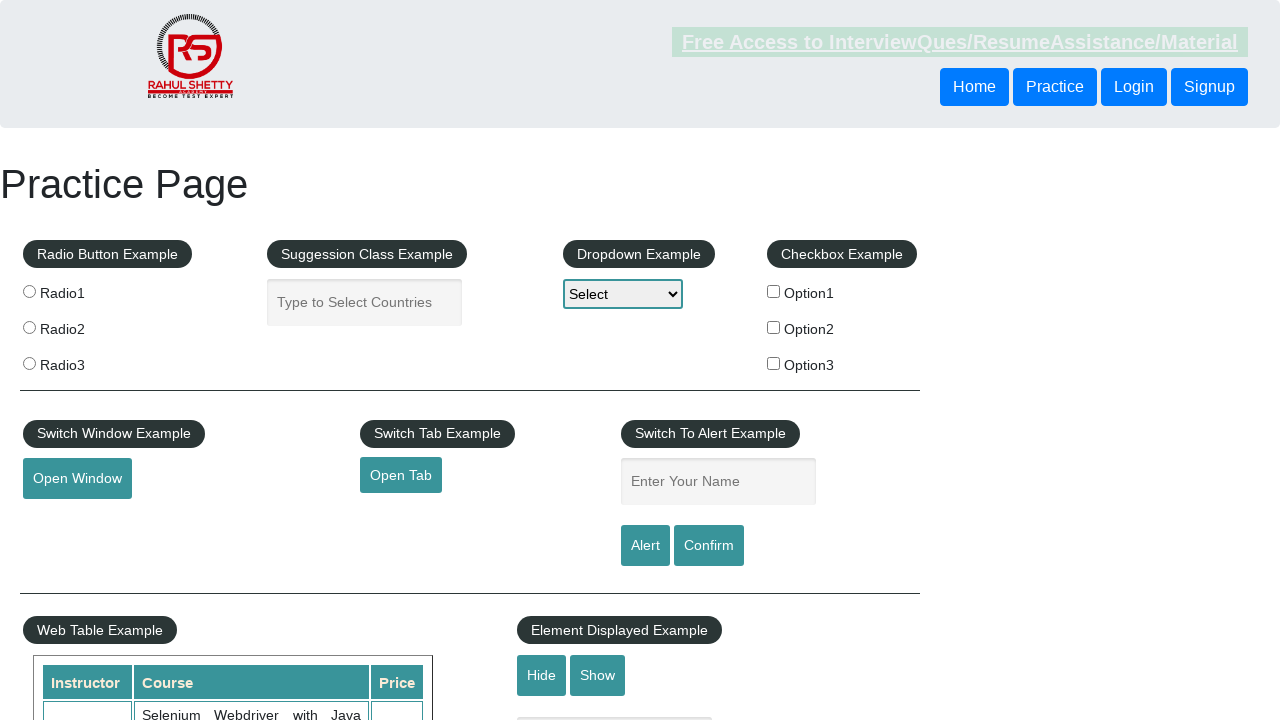

Clicked checkbox to check it at (774, 291) on #checkBoxOption1
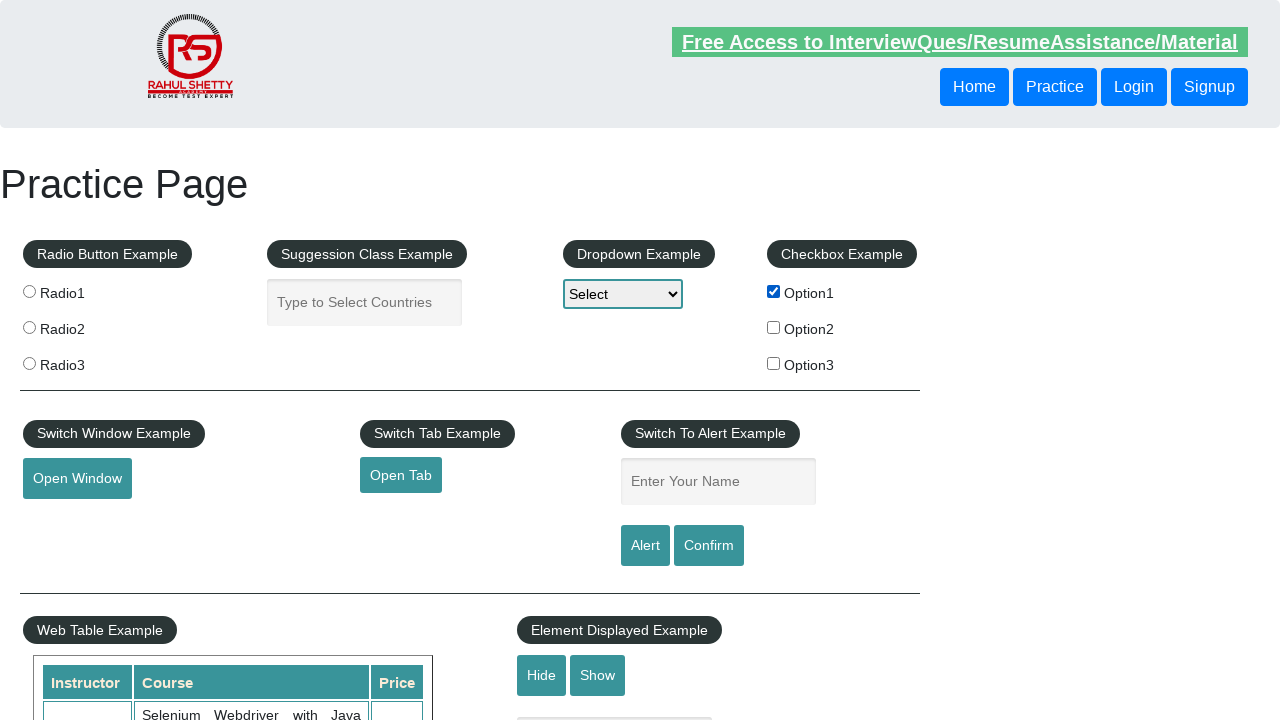

Verified checkbox is checked
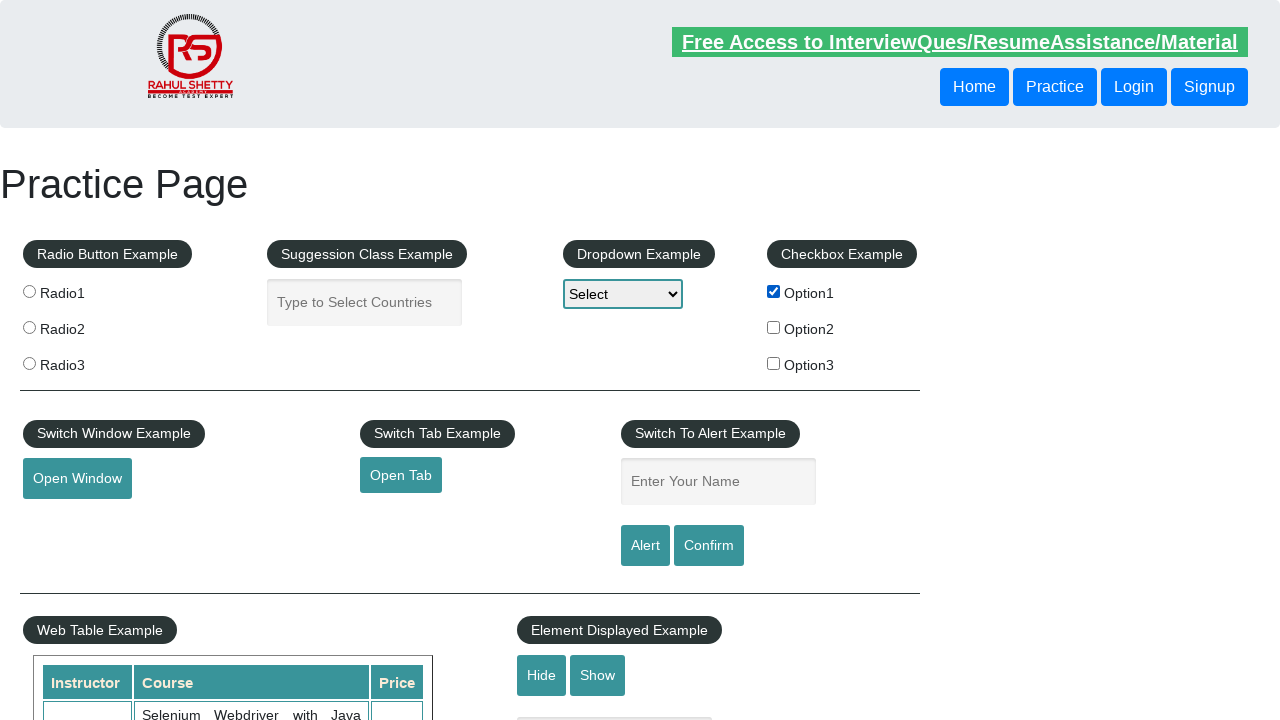

Clicked checkbox to uncheck it at (774, 291) on #checkBoxOption1
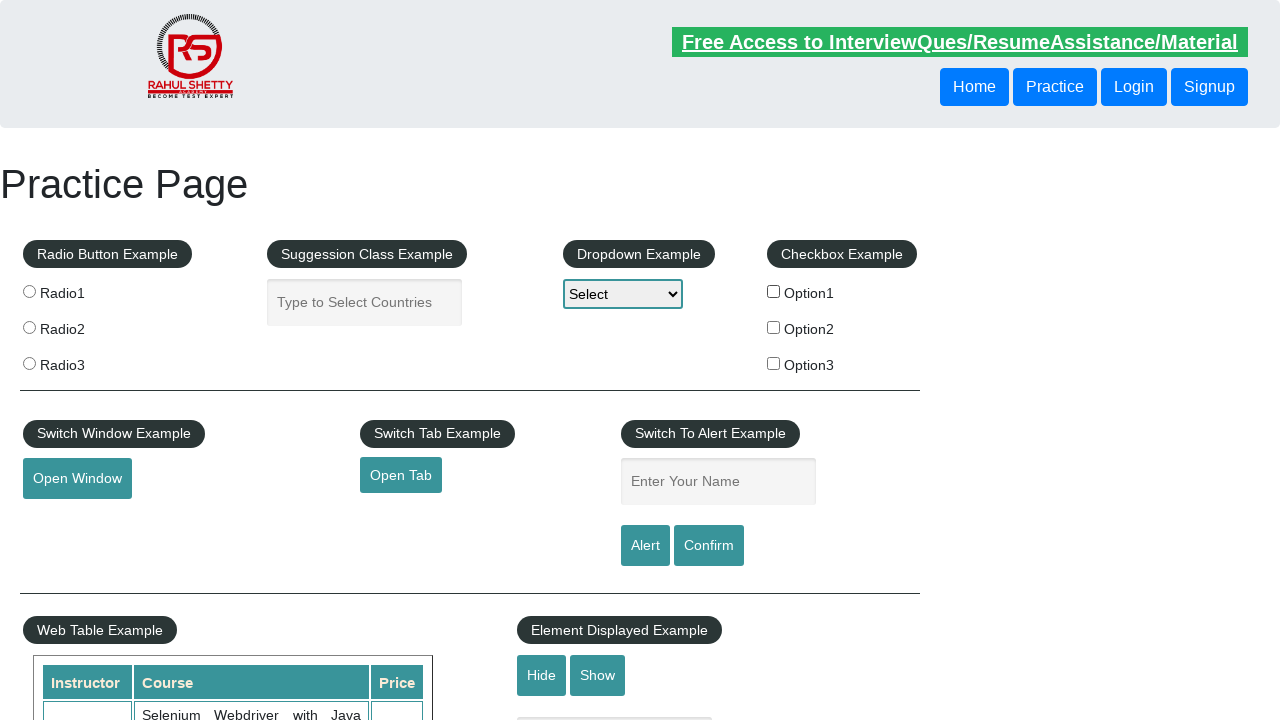

Verified checkbox is unchecked
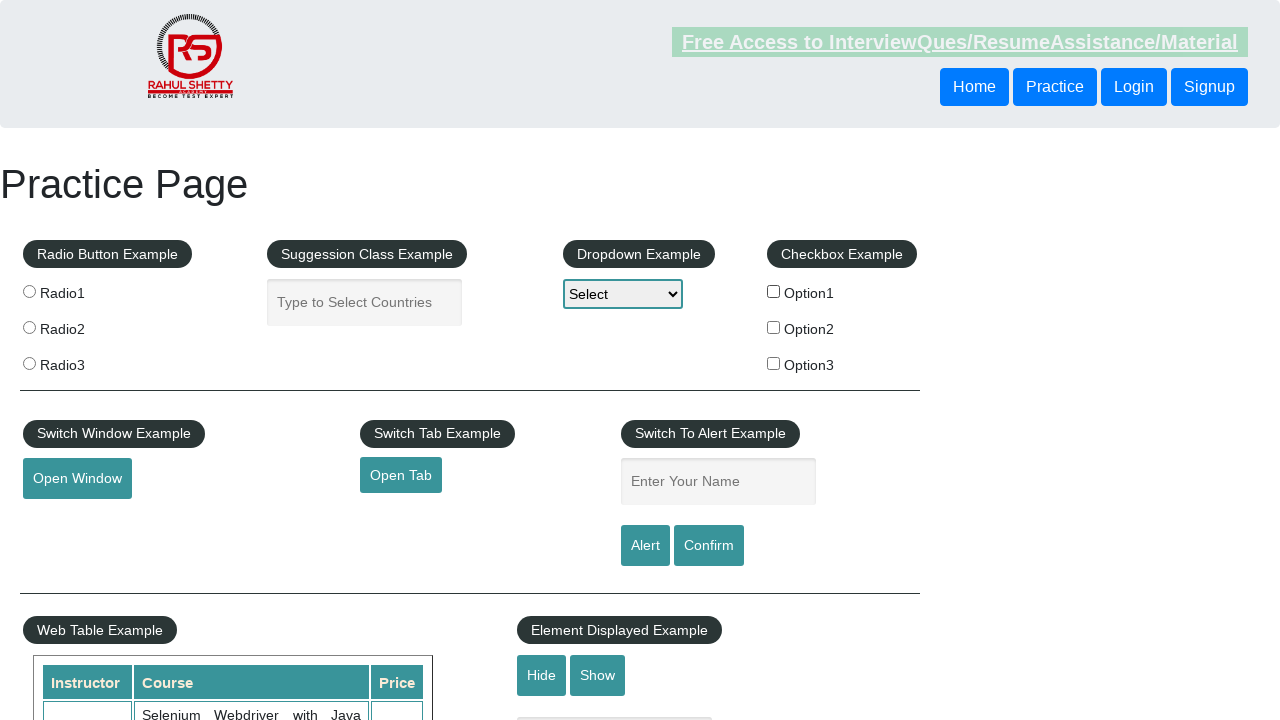

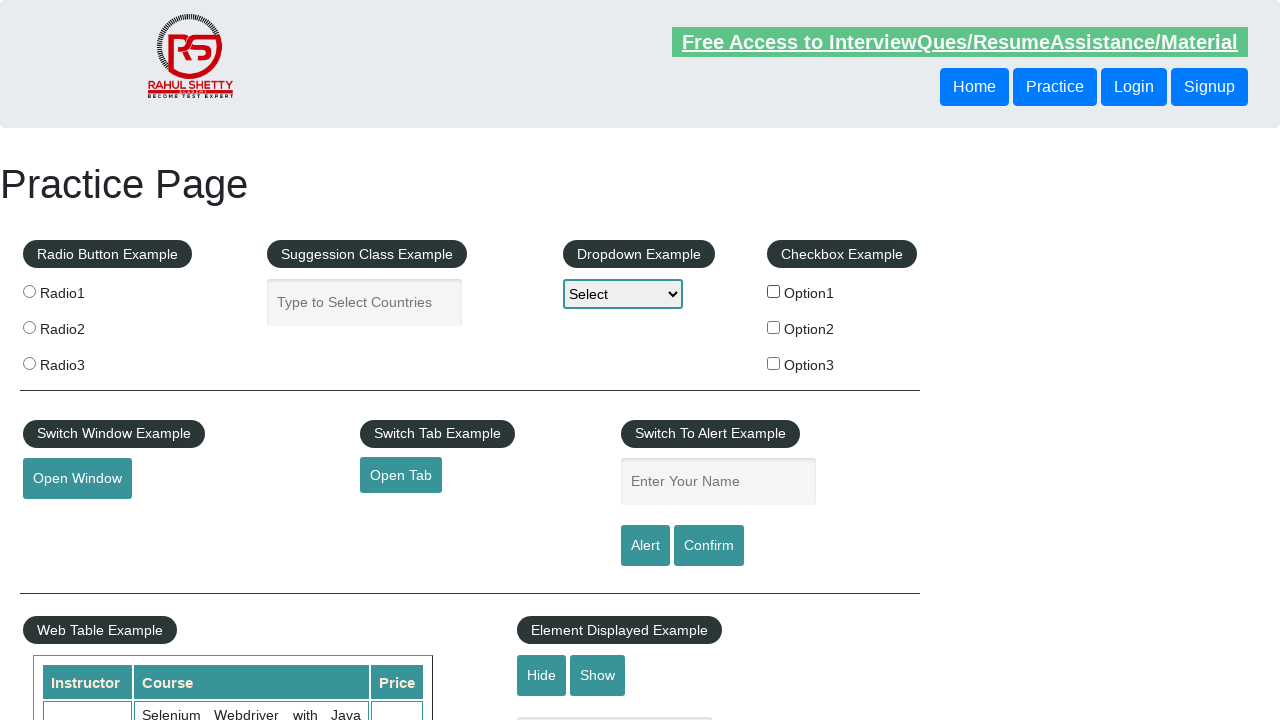